Tests dropdown and checkbox interactions on a travel booking form, including selecting senior citizen discount and adjusting passenger count

Starting URL: https://rahulshettyacademy.com/dropdownsPractise/

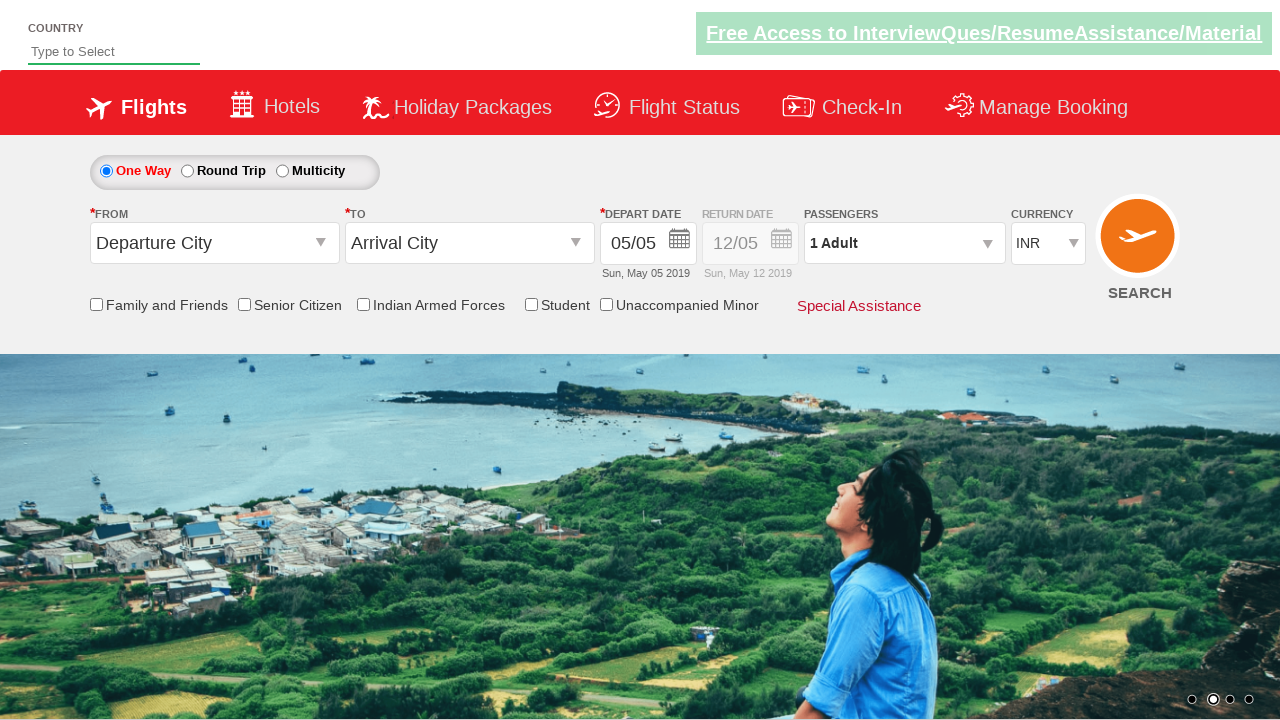

Verified senior citizen discount checkbox is initially unchecked
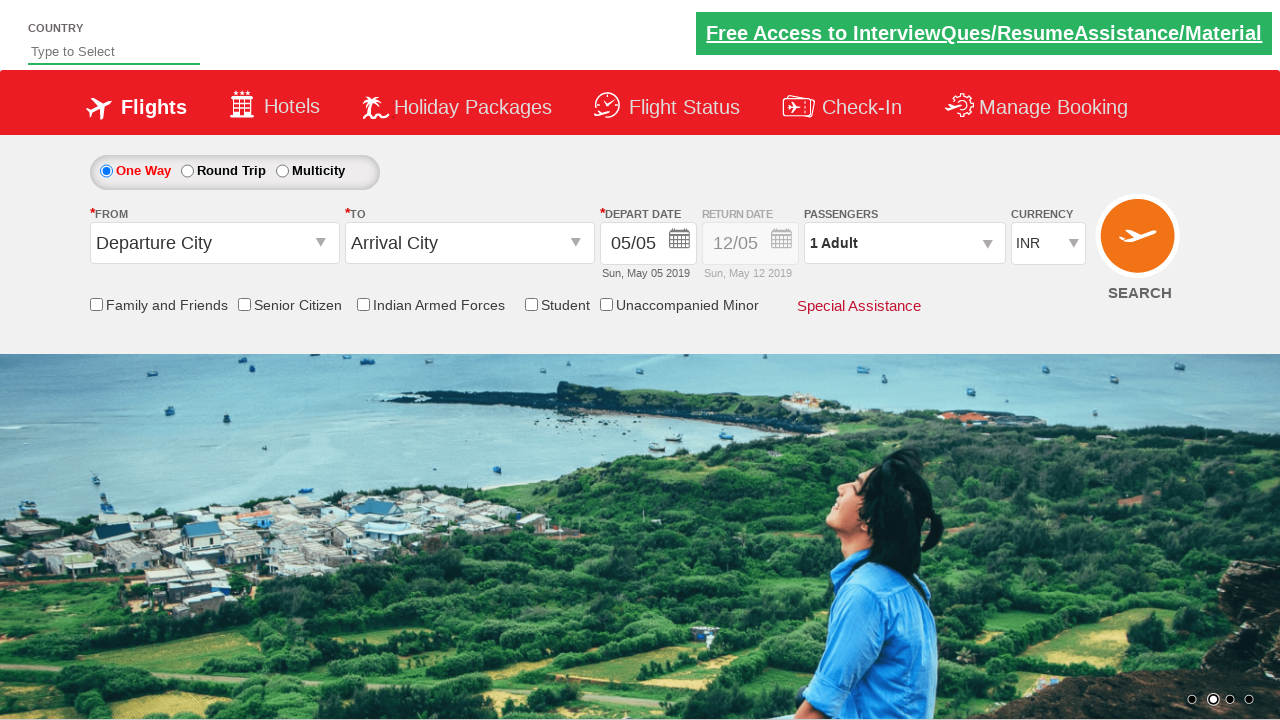

Clicked senior citizen discount checkbox at (244, 304) on input[id*='SeniorCitizenDiscount']
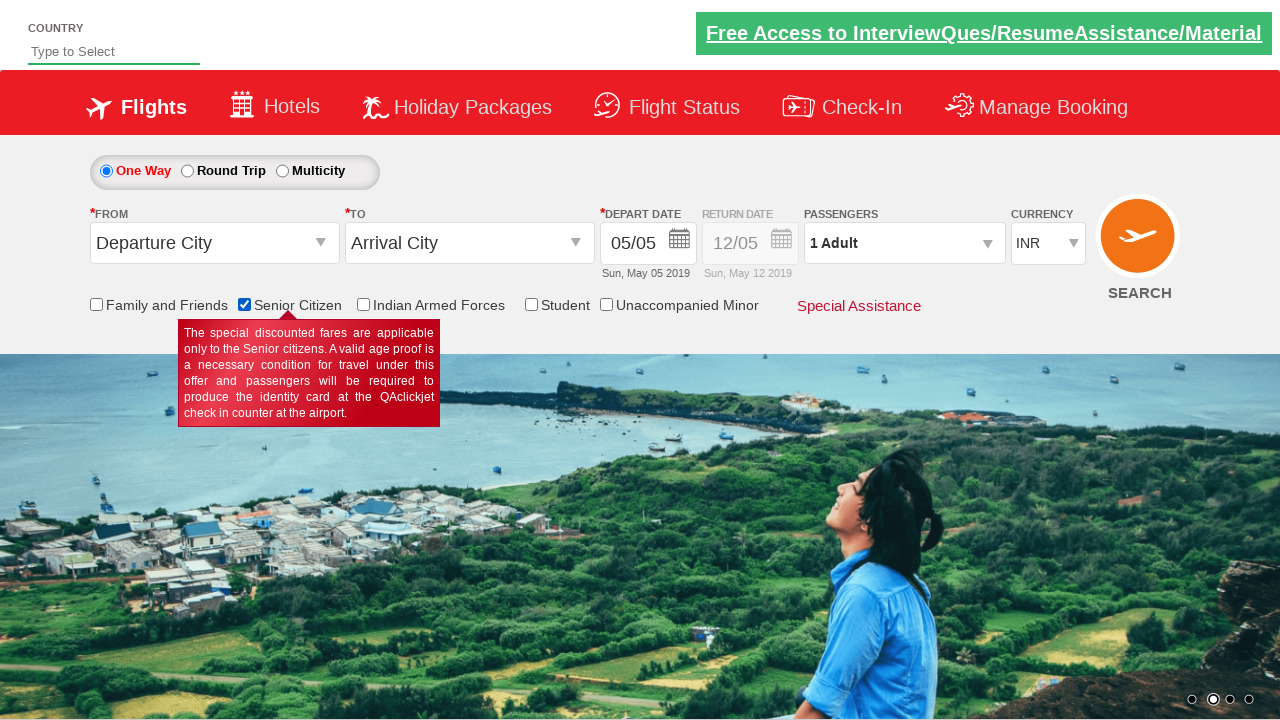

Verified senior citizen discount checkbox is now checked
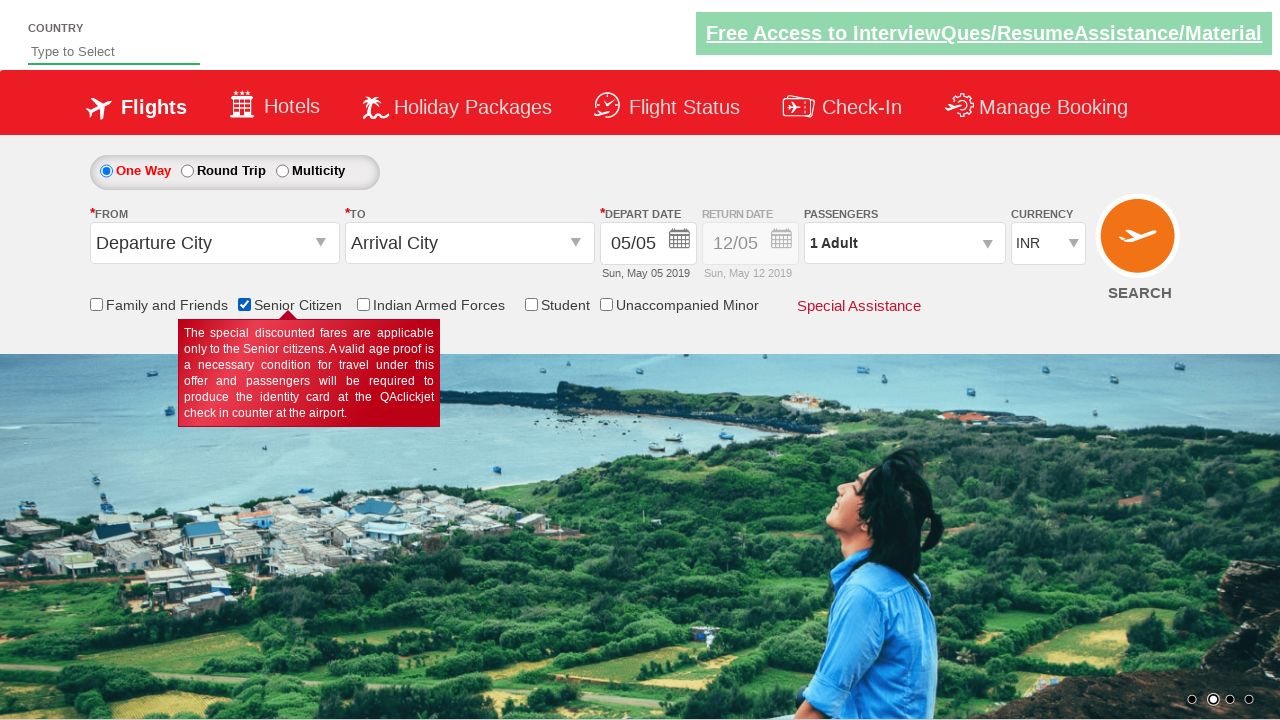

Opened passenger info dropdown at (904, 243) on #divpaxinfo
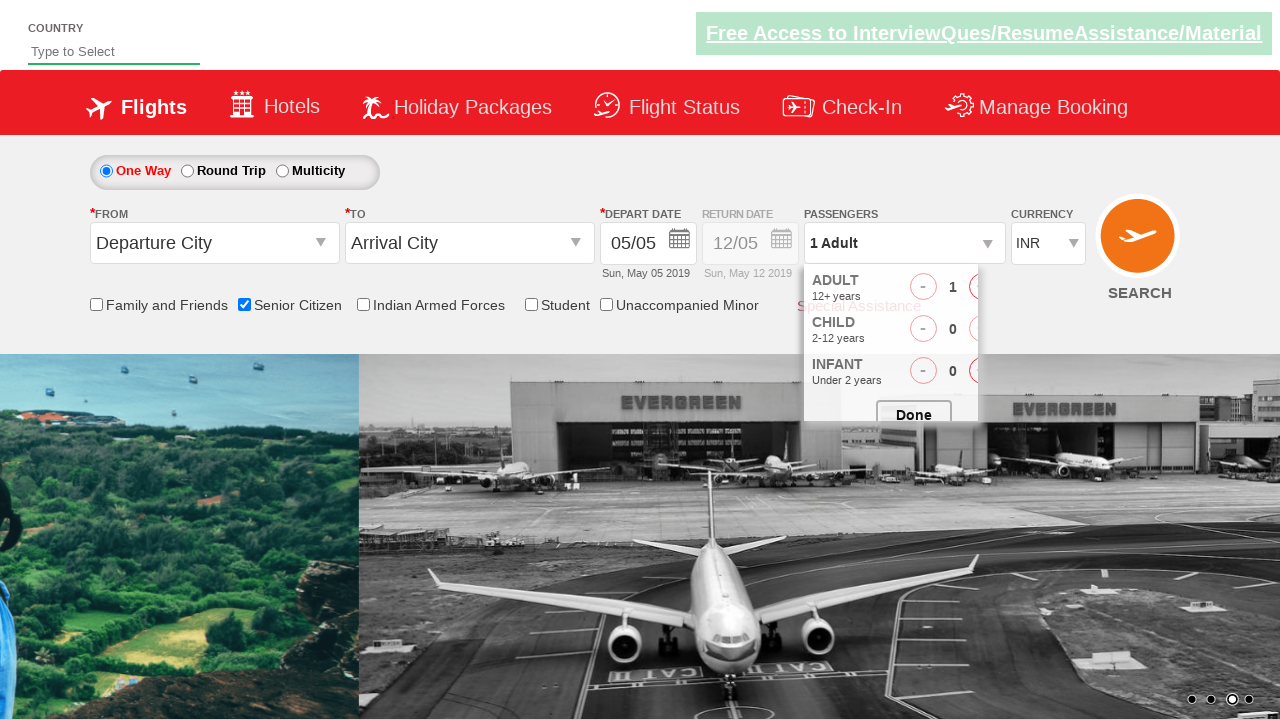

Waited for dropdown to be ready
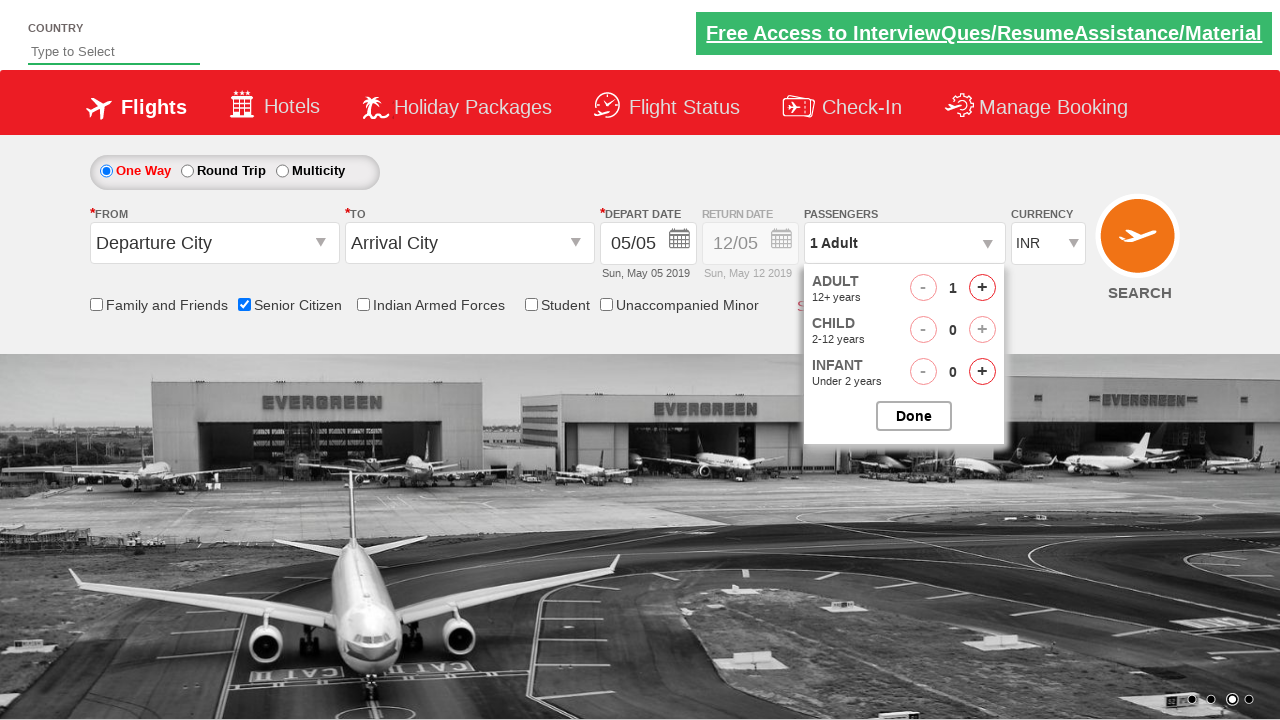

Clicked increment adult button (iteration 1/4) at (982, 288) on #hrefIncAdt
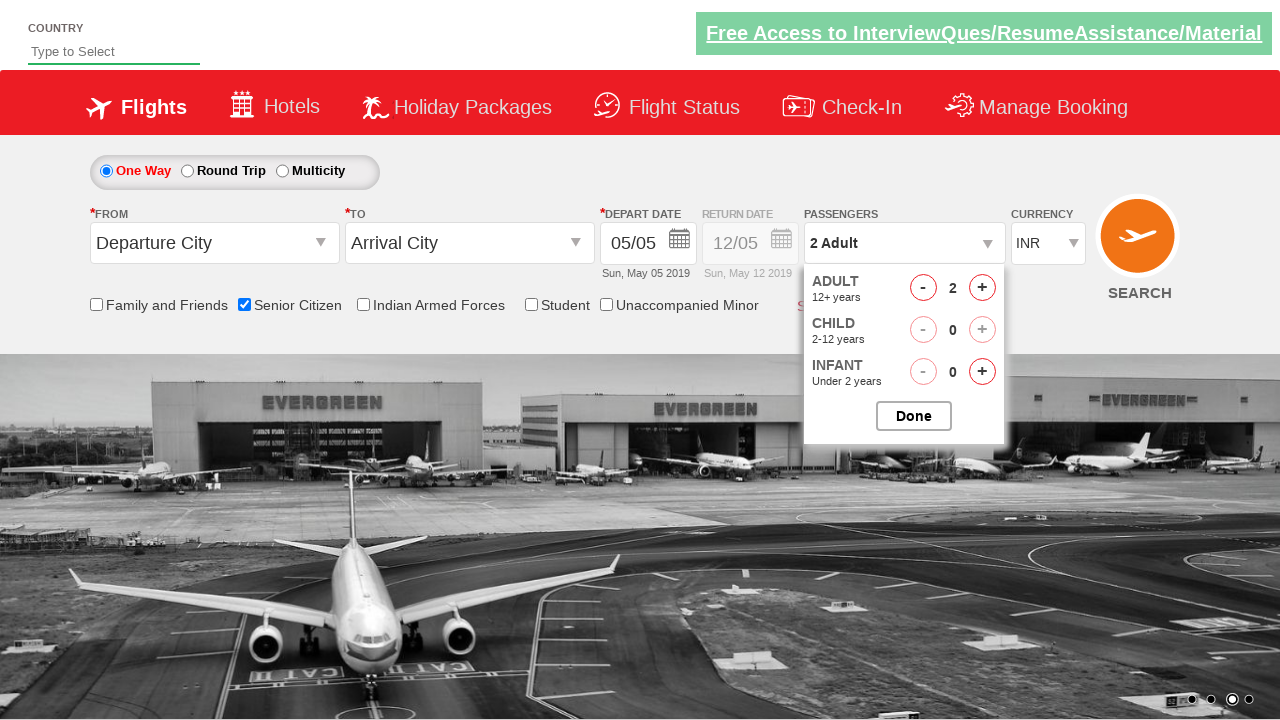

Clicked increment adult button (iteration 2/4) at (982, 288) on #hrefIncAdt
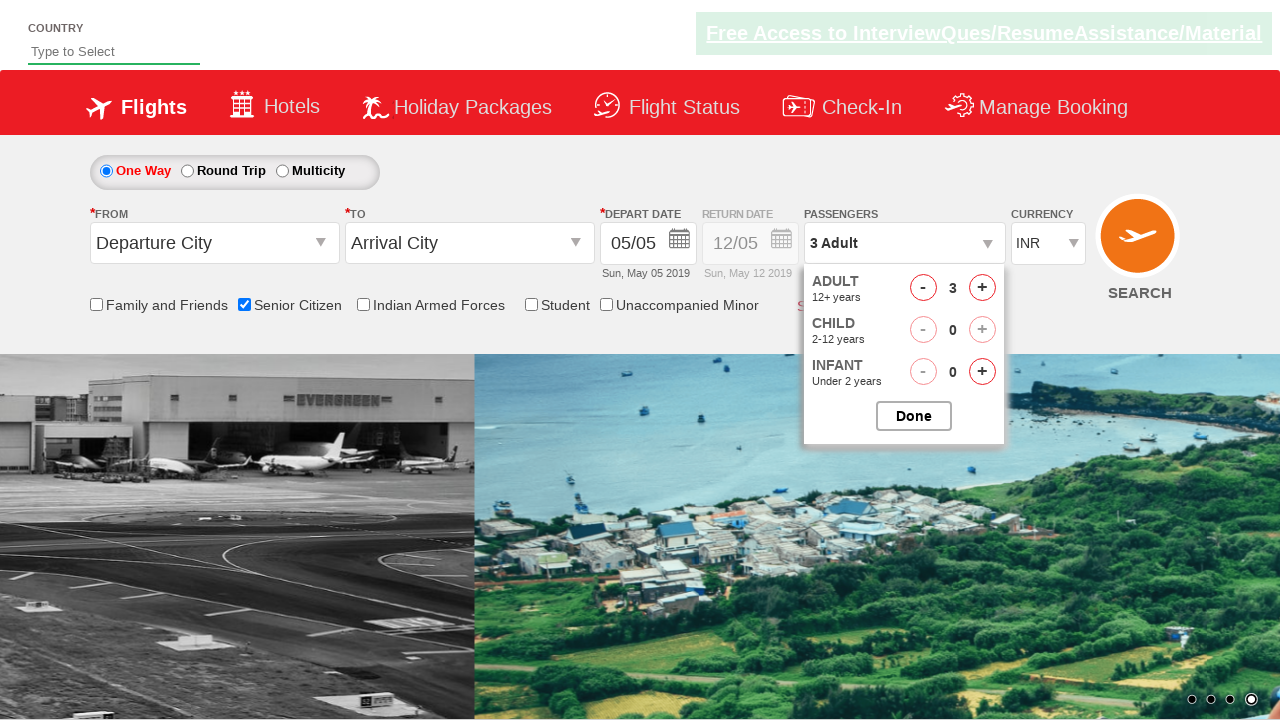

Clicked increment adult button (iteration 3/4) at (982, 288) on #hrefIncAdt
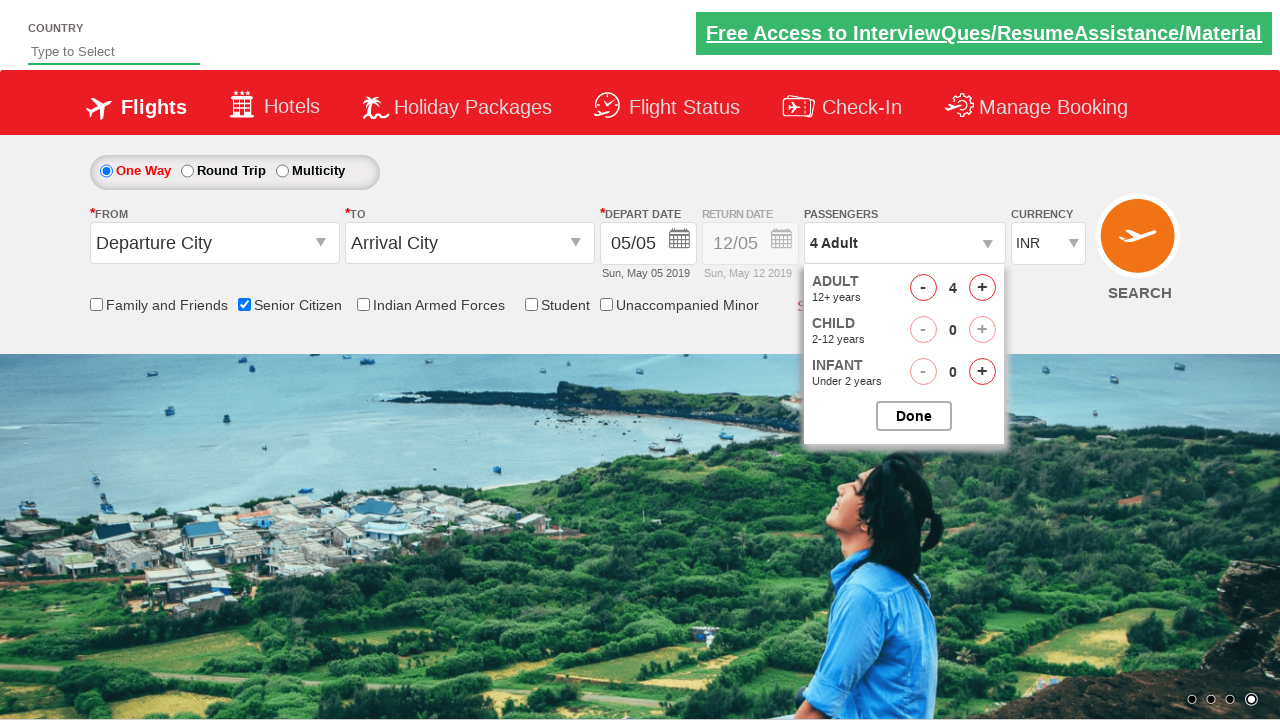

Clicked increment adult button (iteration 4/4) at (982, 288) on #hrefIncAdt
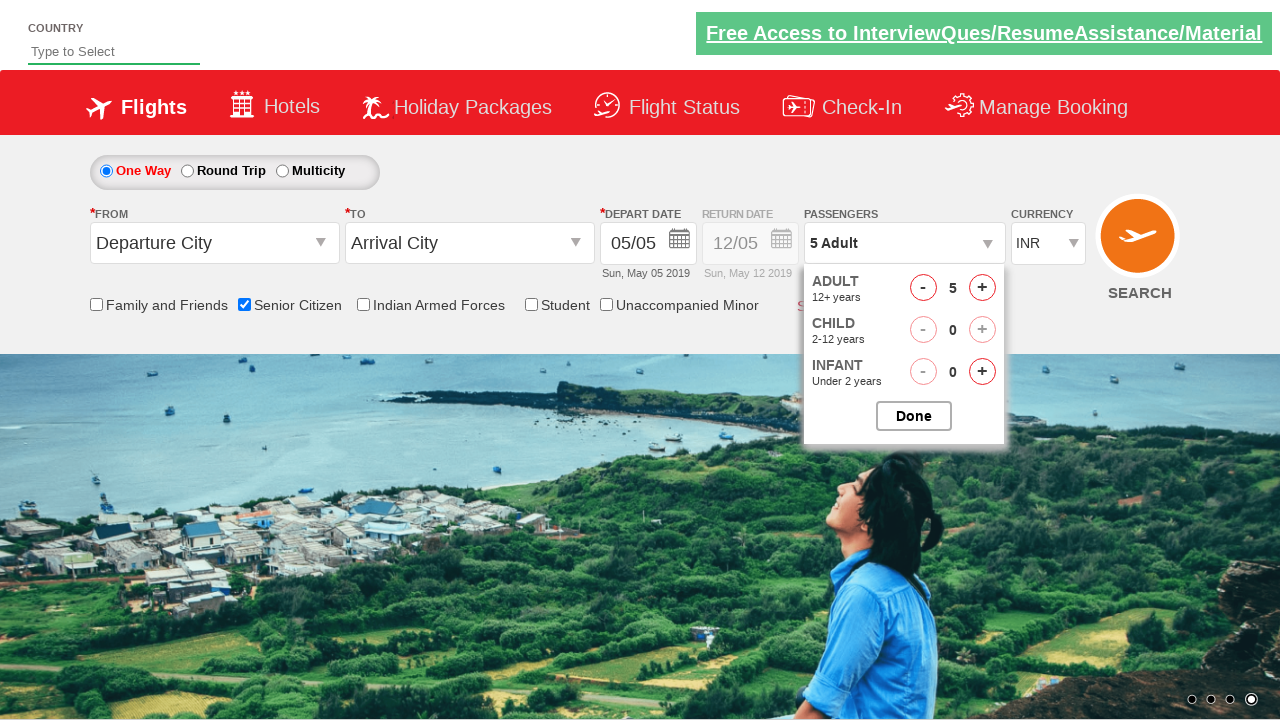

Closed passenger selection dropdown at (914, 416) on #btnclosepaxoption
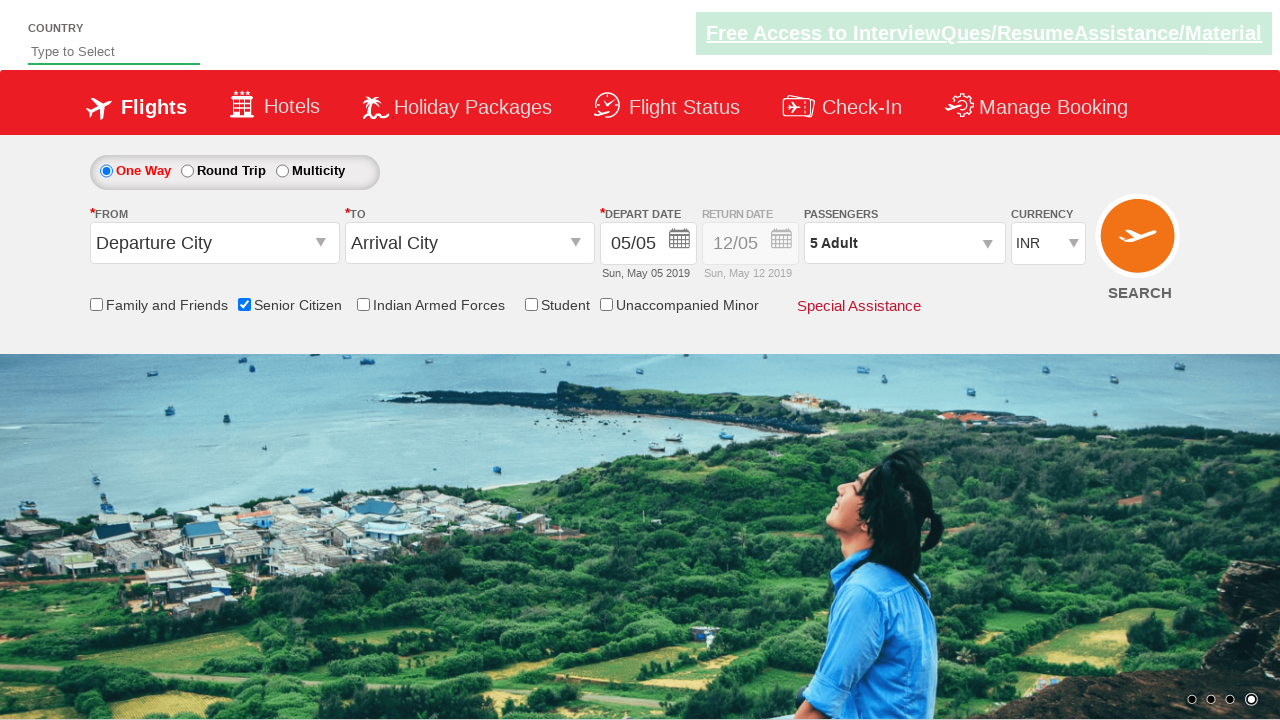

Verified passenger count displays '5 Adult'
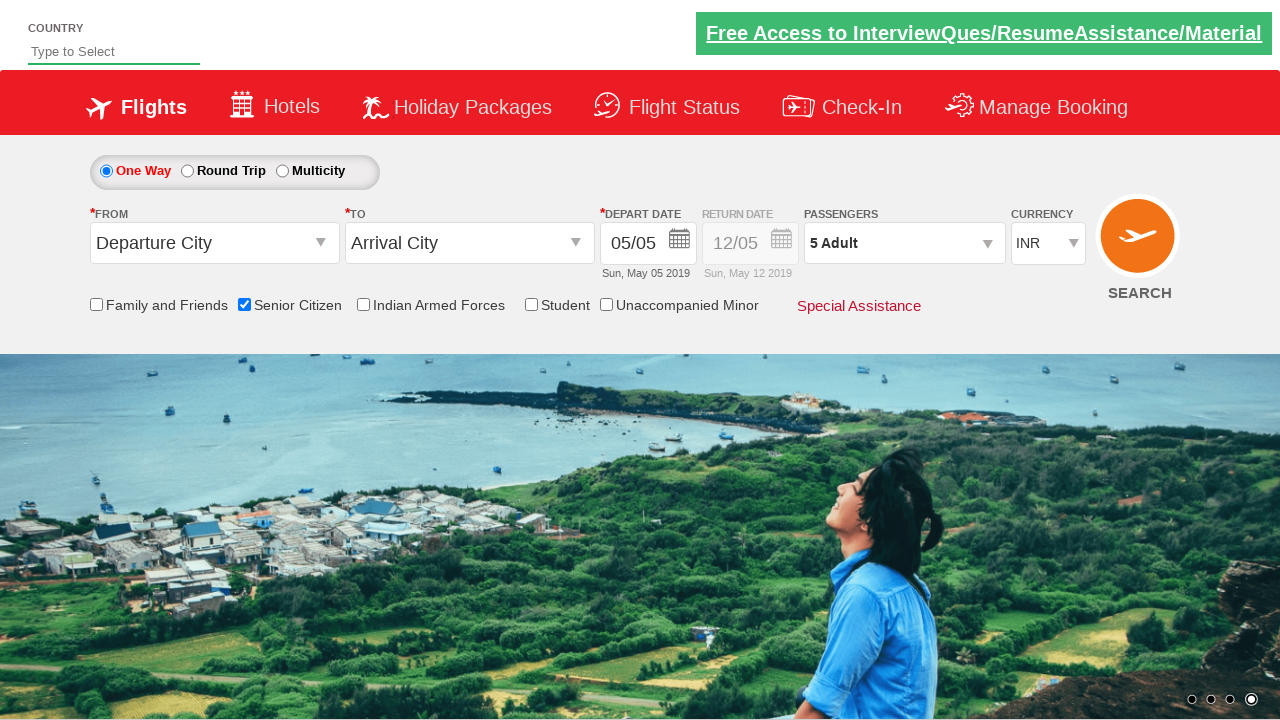

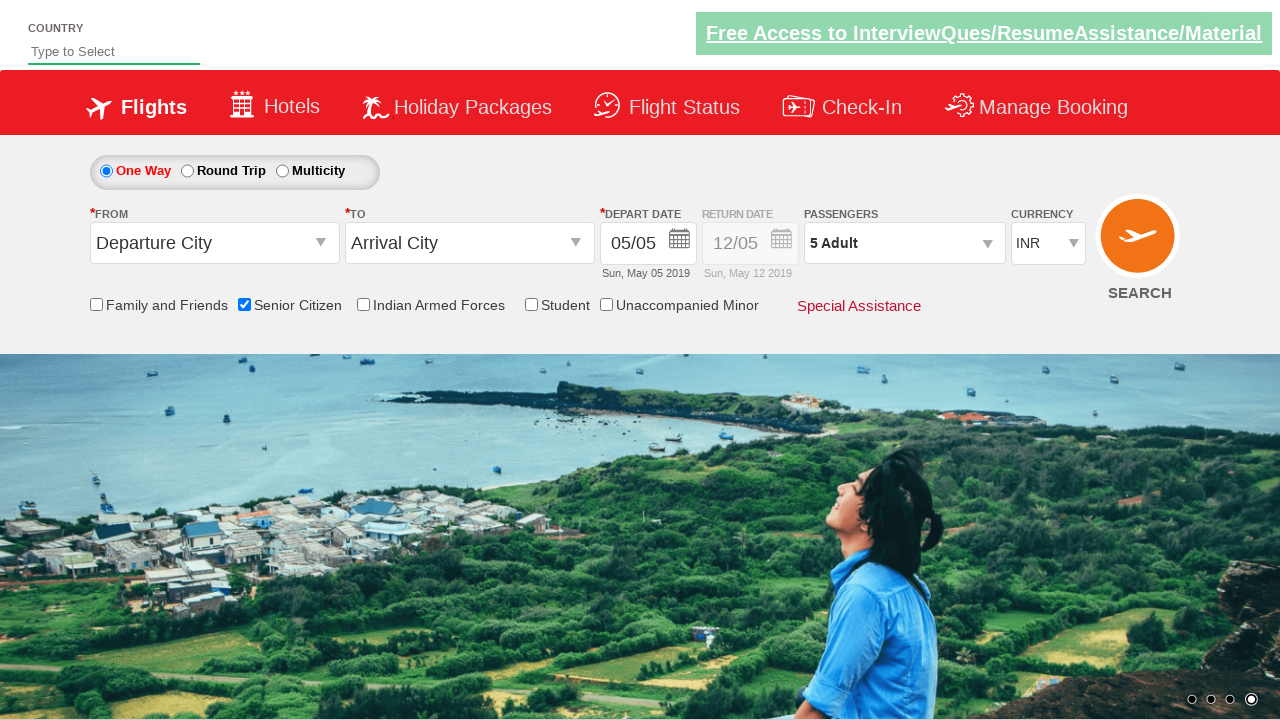